Tests dropdown selection by selecting an option using its value attribute

Starting URL: https://omayo.blogspot.com/

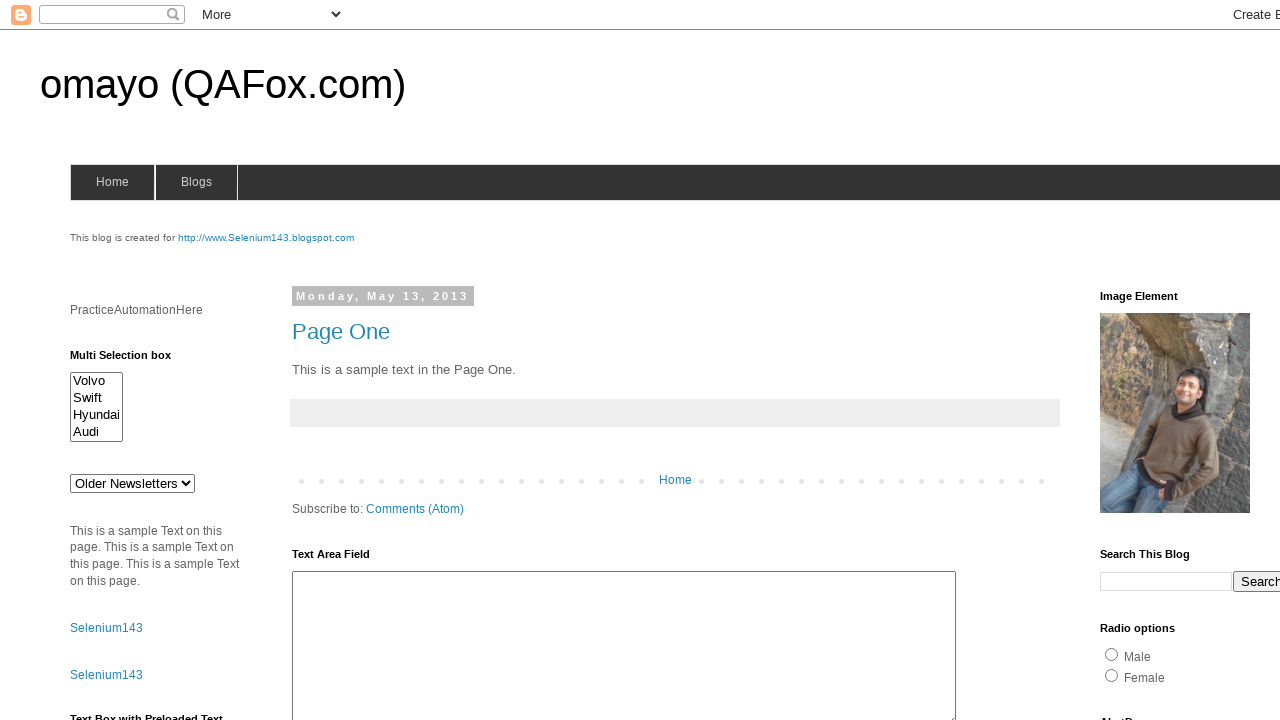

Selected option with value 'jkl' from dropdown #drop1 on #drop1
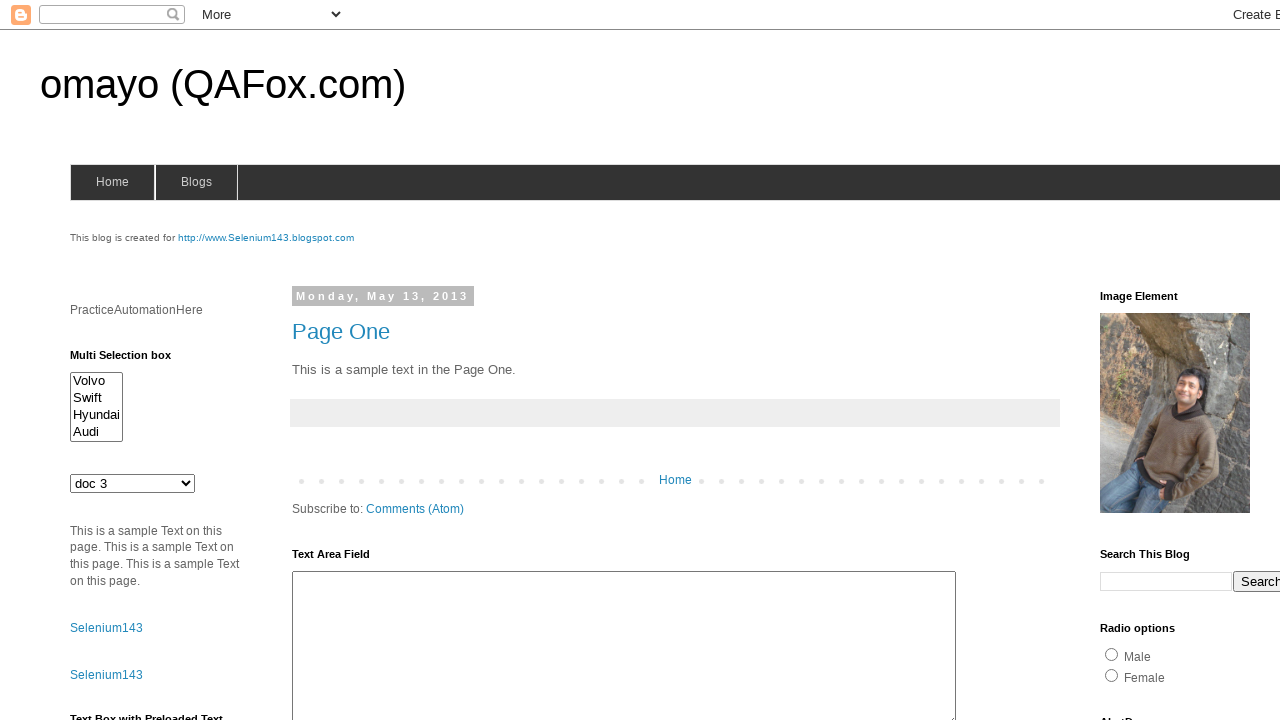

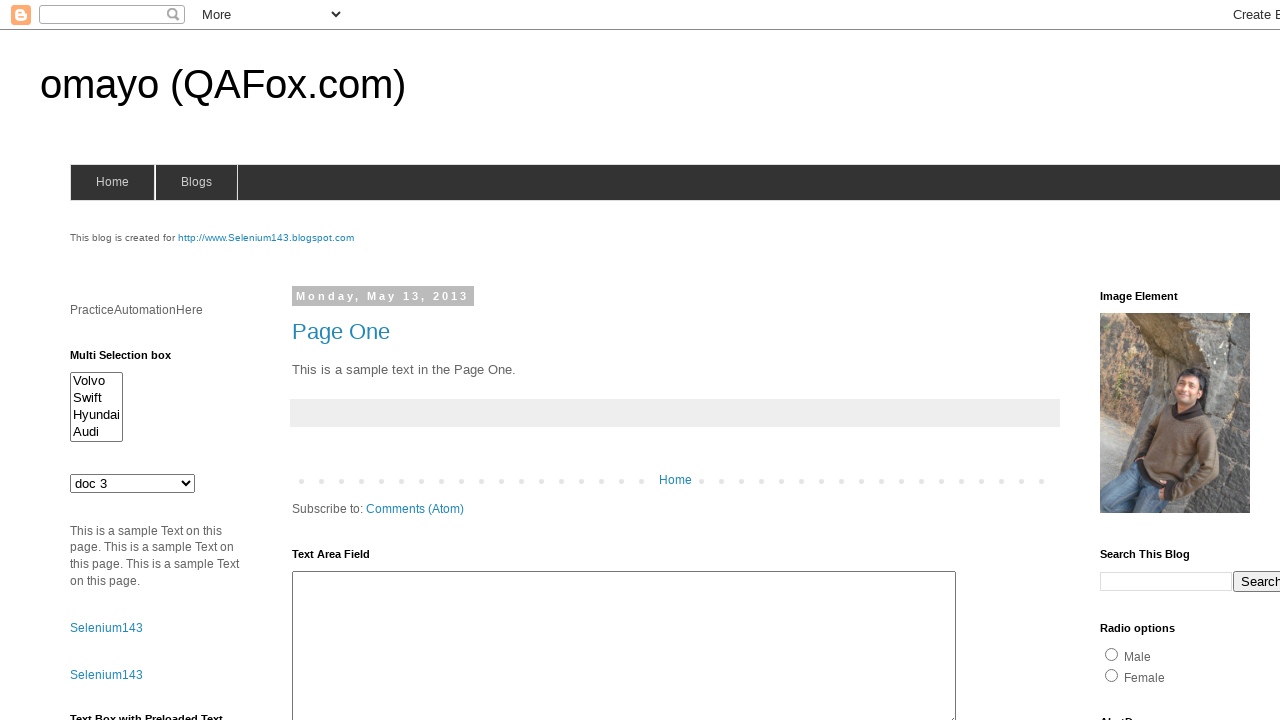